Tests element display verification by checking if form elements are displayed and filling them with test data

Starting URL: https://automationfc.github.io/basic-form/index.html

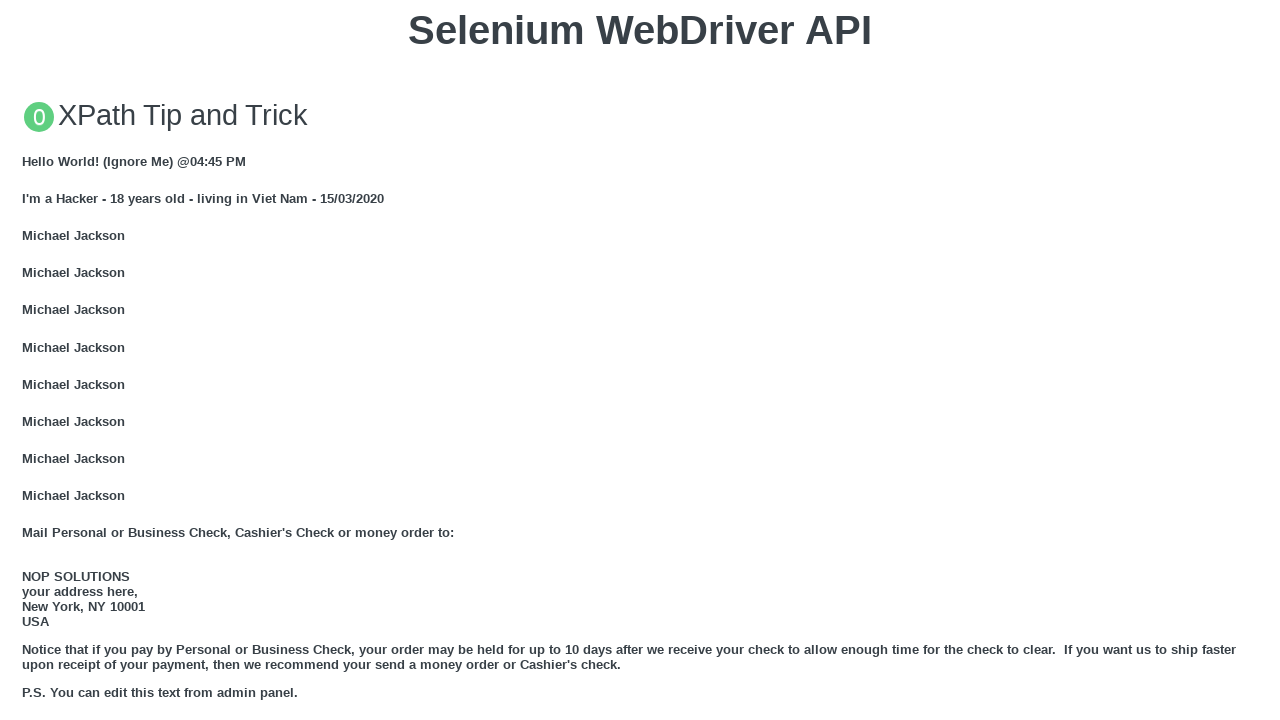

Navigated to basic form page
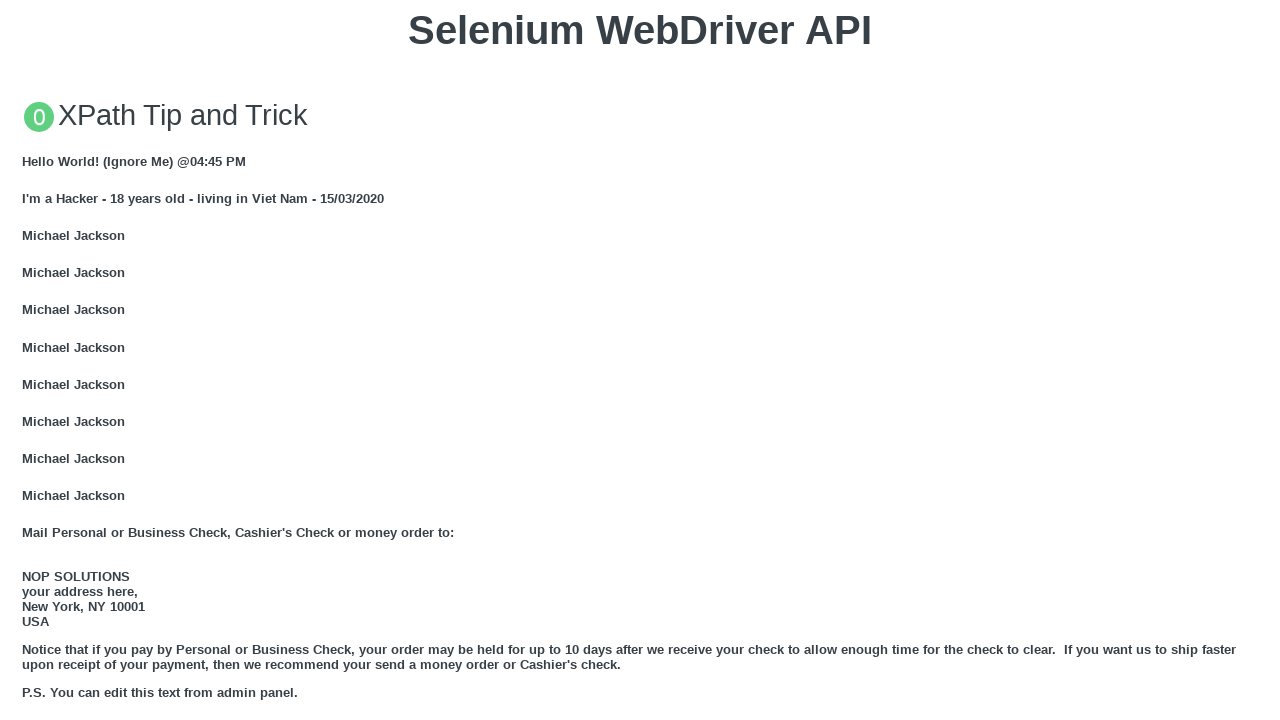

Email input field is visible
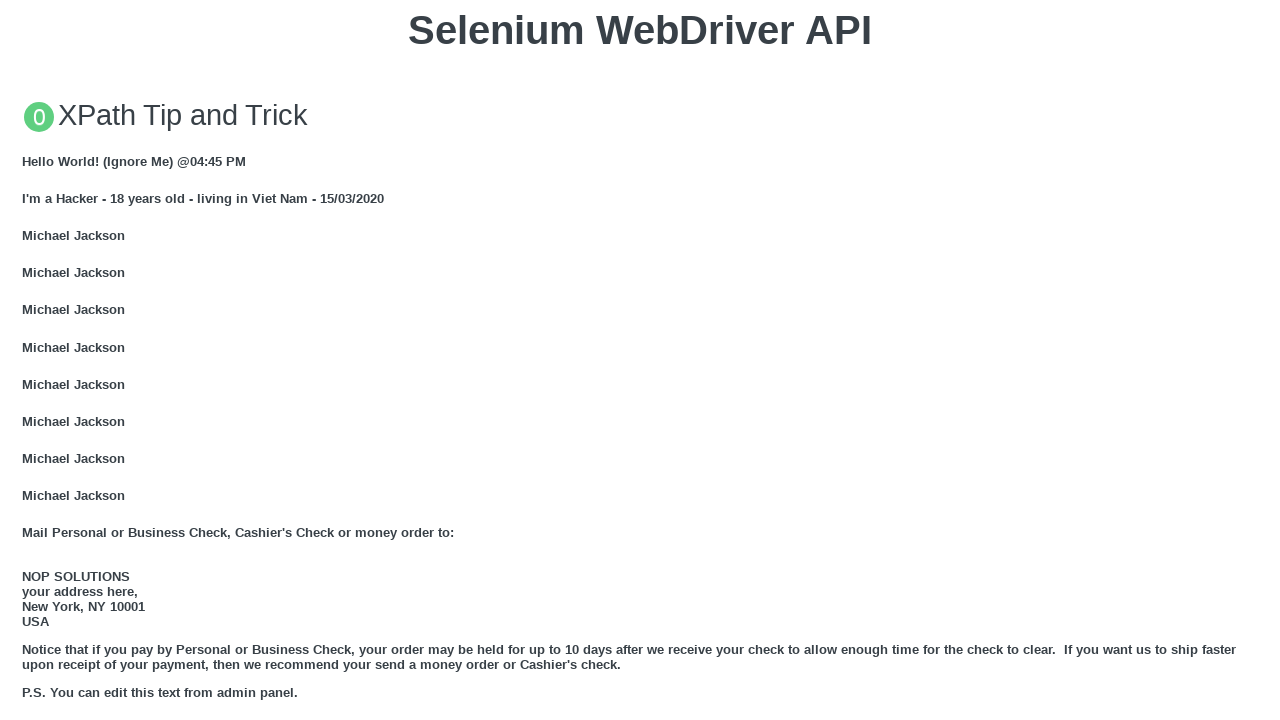

Filled email input with 'Automation Testing' on #mail
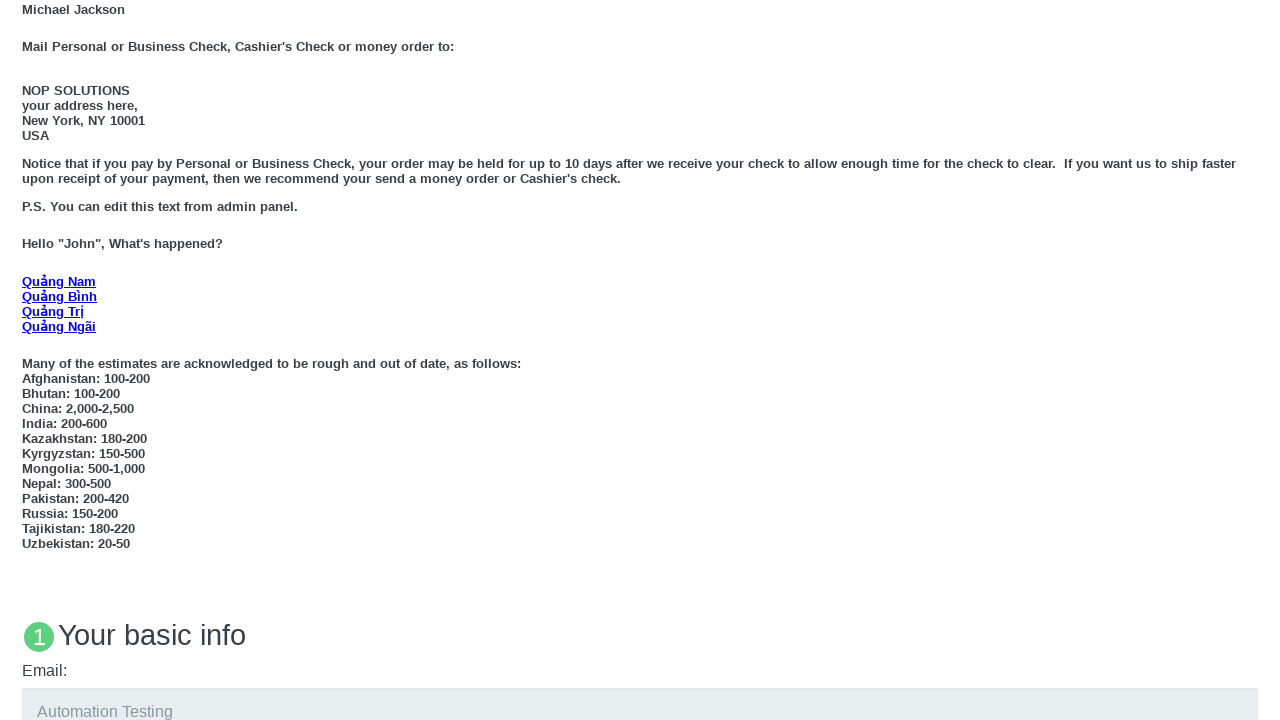

Age radio button (under 18) is visible
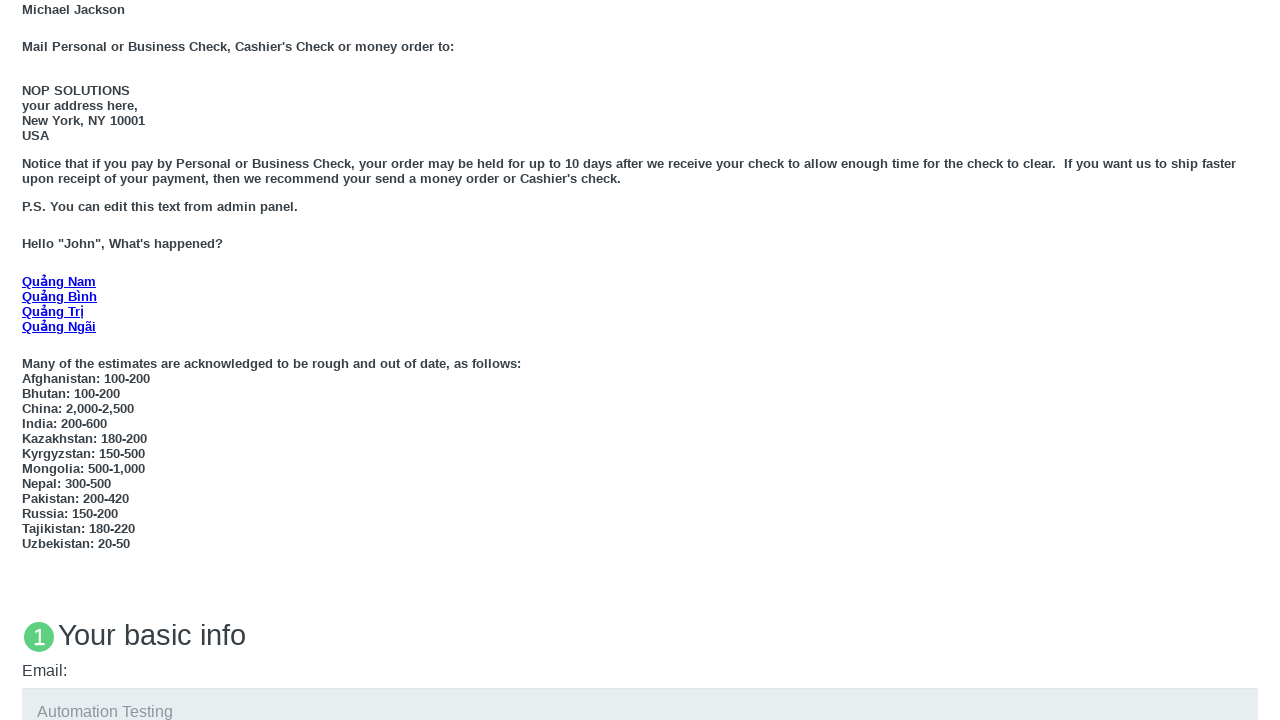

Clicked on 'under 18' radio button at (28, 360) on #under_18
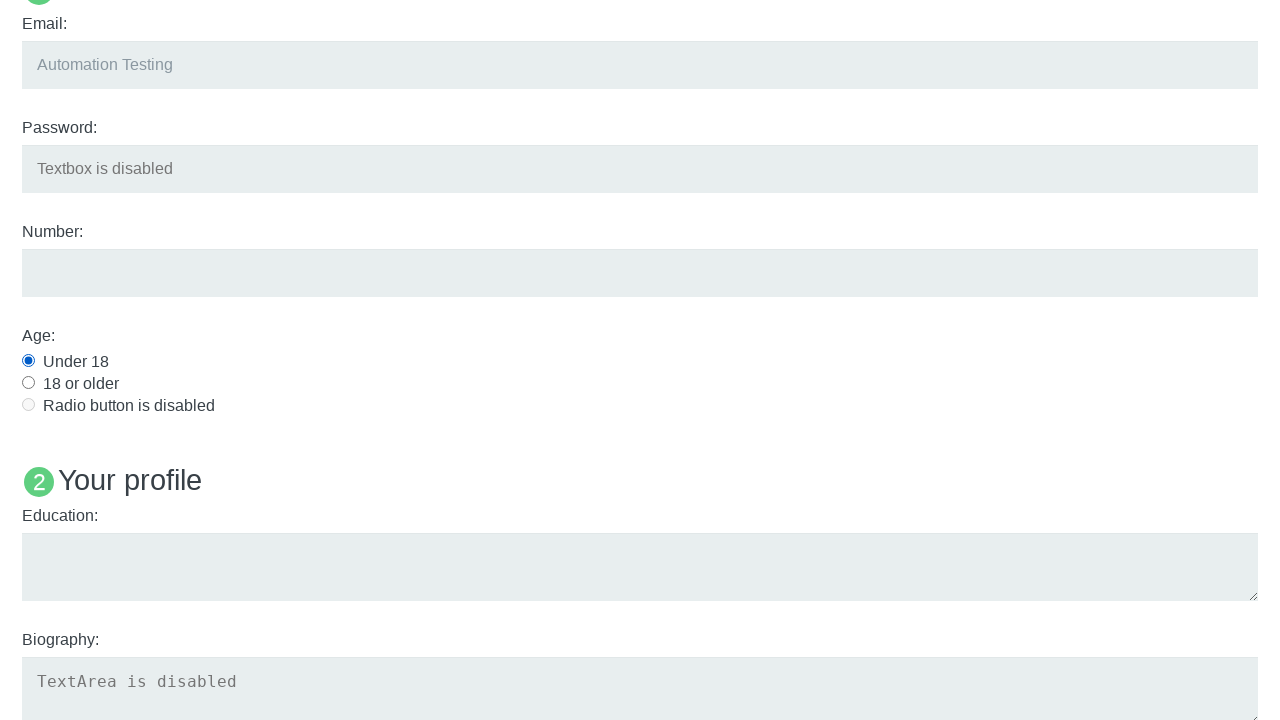

Education text area is visible
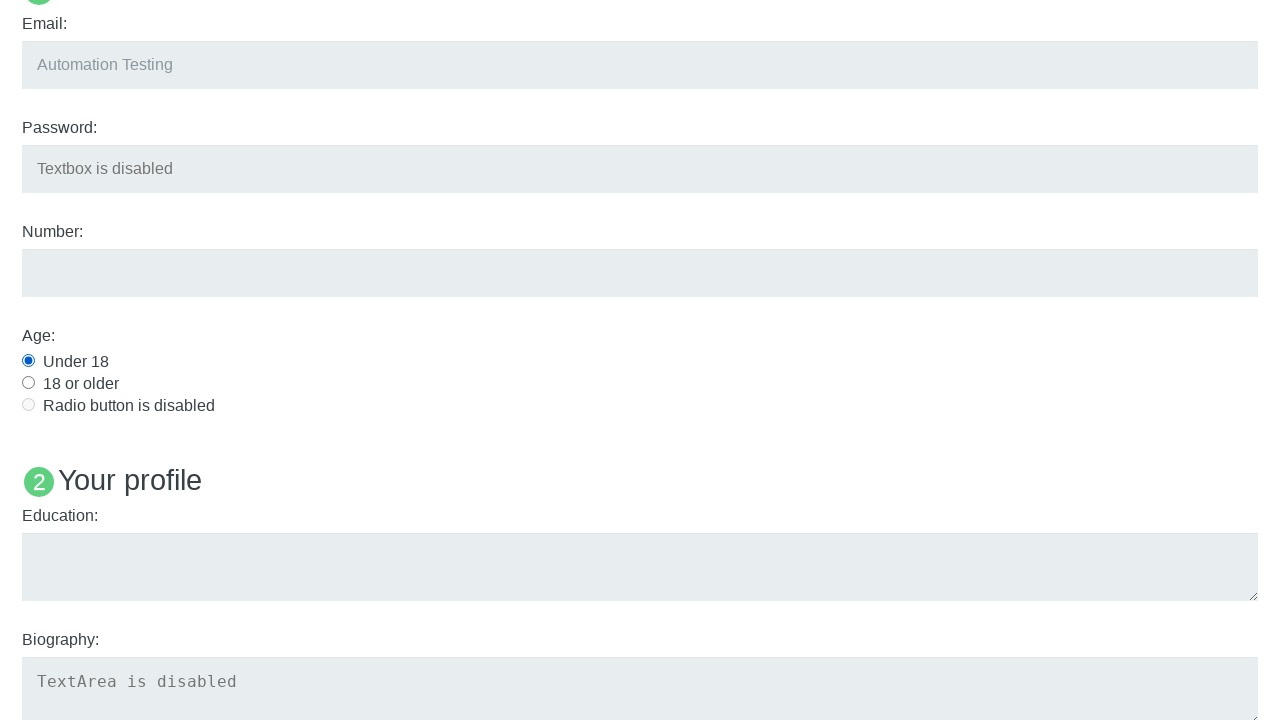

Filled education text area with 'Automation Testing' on #edu
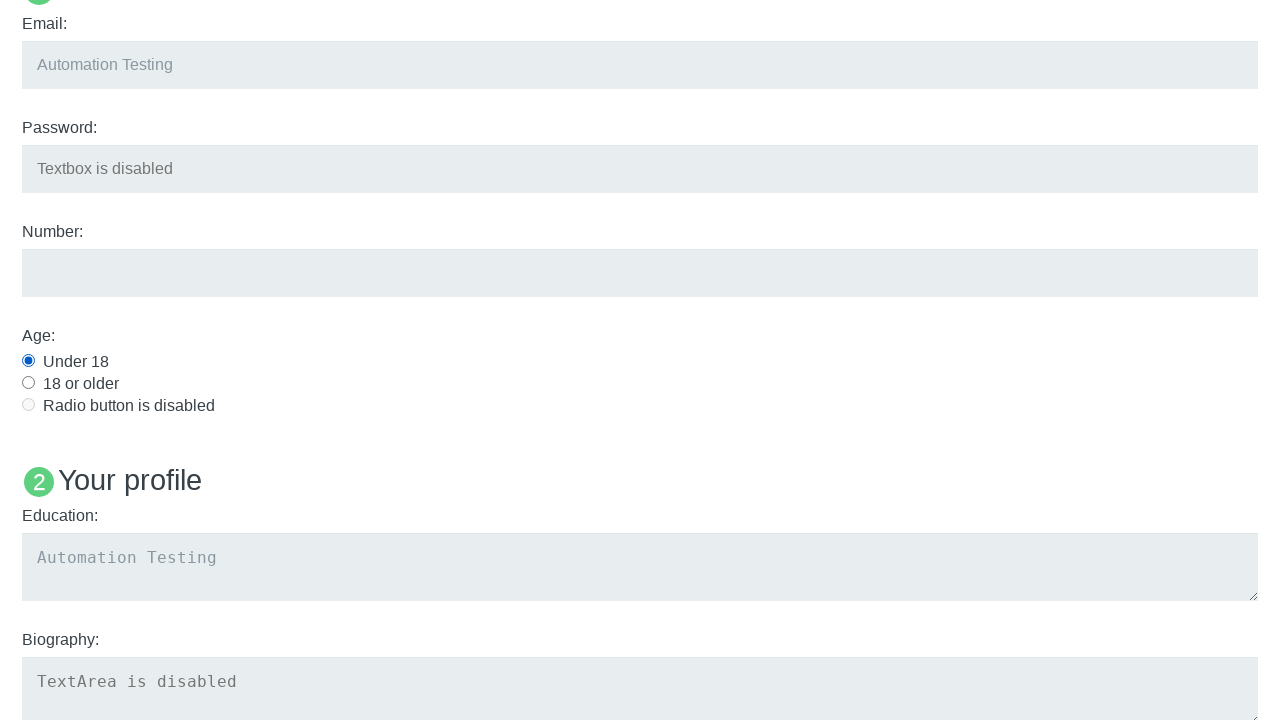

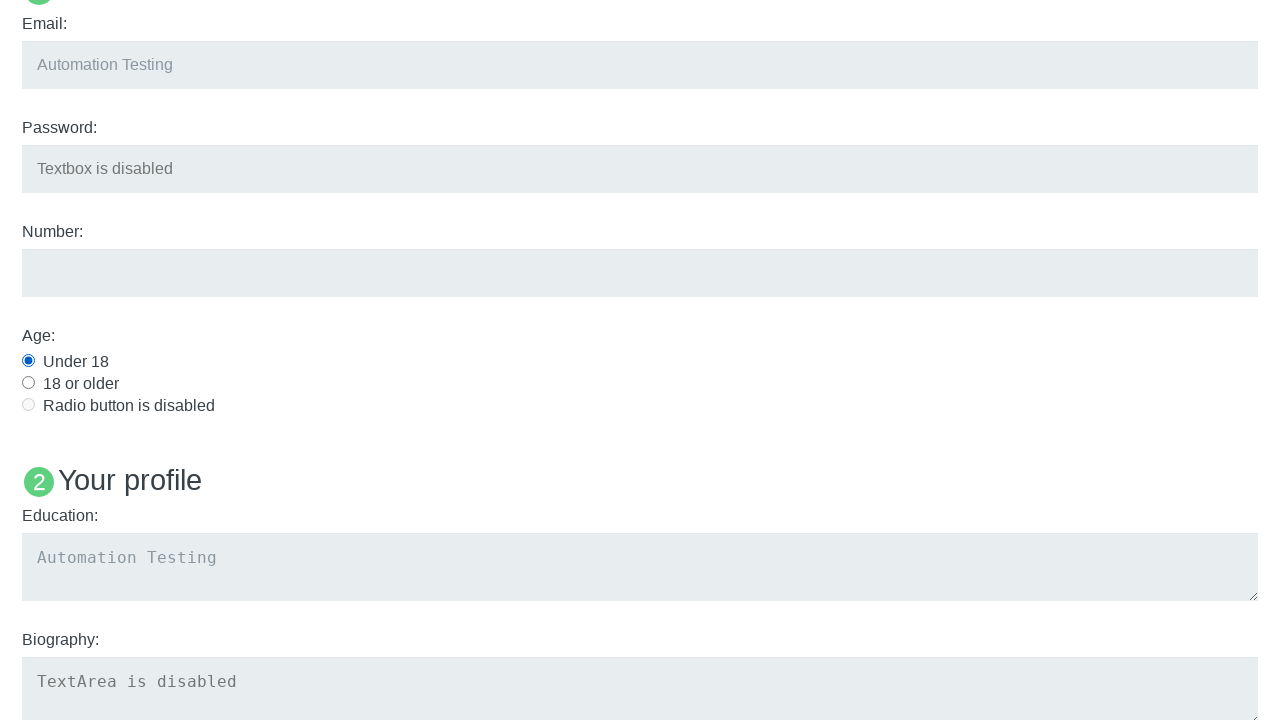